Tests numeric input validation with a decimal number

Starting URL: http://testingchallenges.thetestingmap.org/challenge2.php

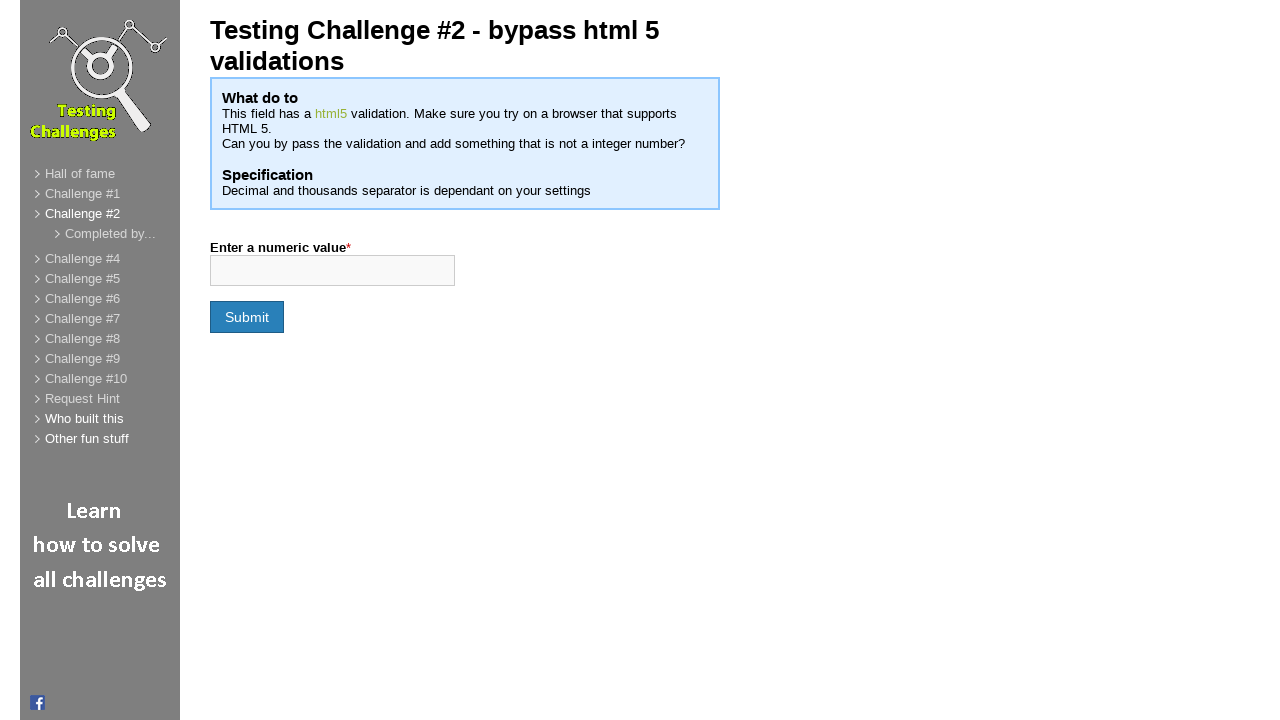

Filled values field with decimal number 1.3 on input[name='valuesadded']
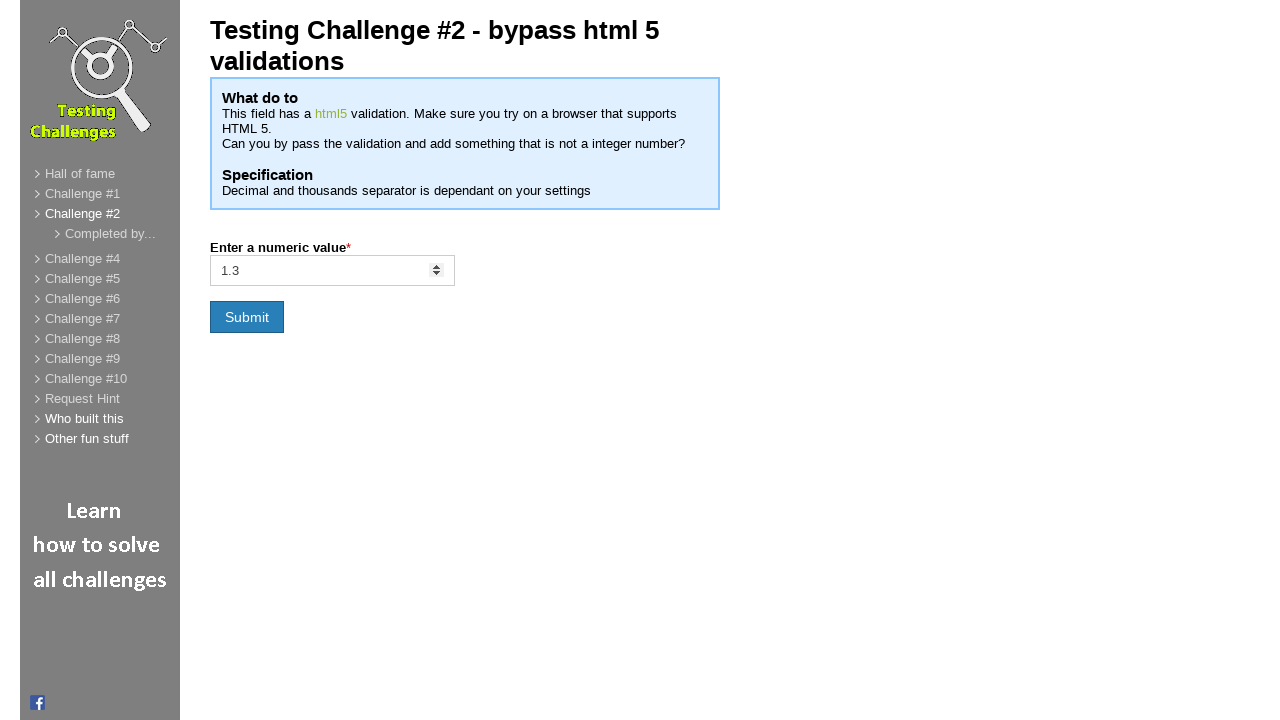

Clicked form submit button at (247, 317) on input[name='formSubmit']
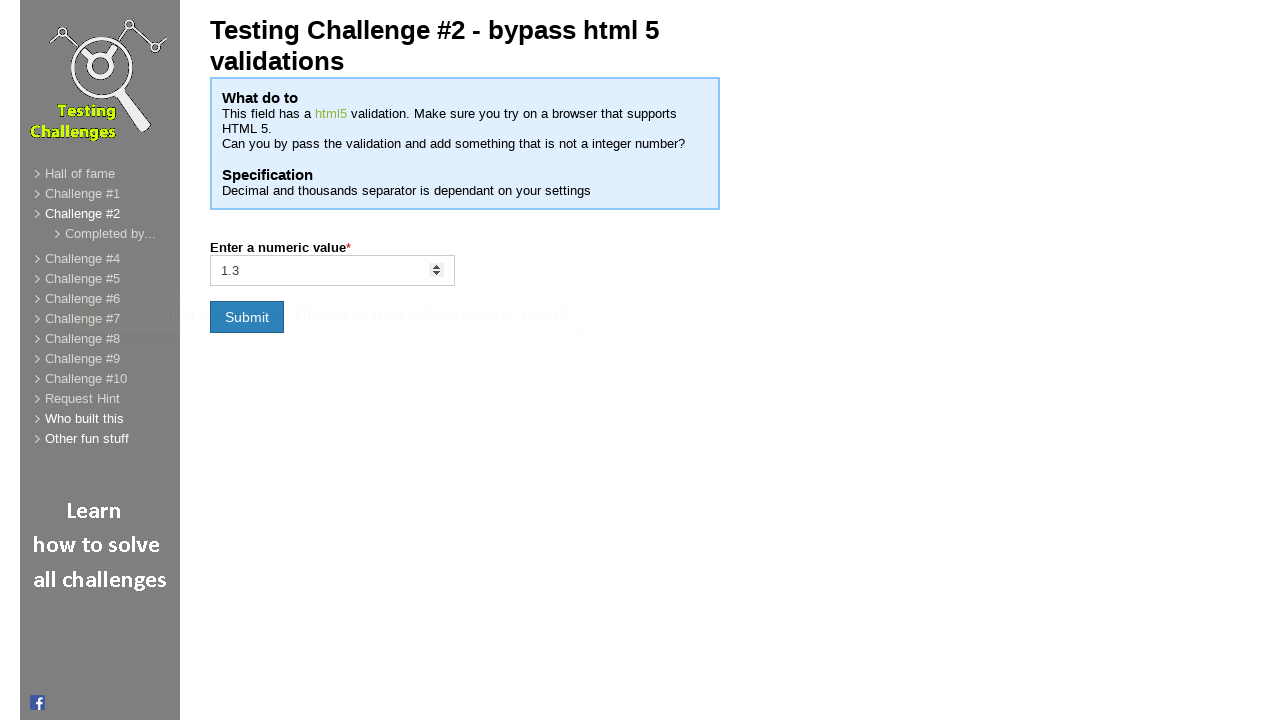

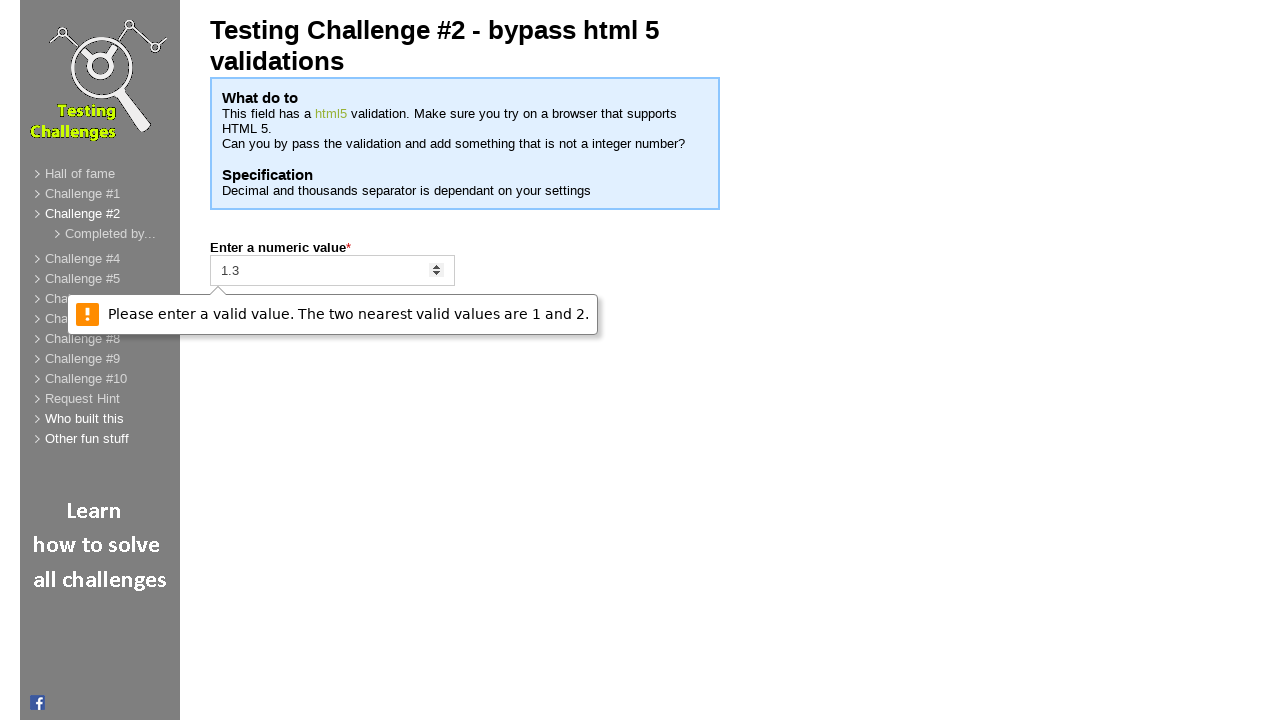